Tests JavaScript alert handling by clicking a button that triggers an alert and verifying the alert message content is "Hello from JavaScript!"

Starting URL: http://www.javascripter.net/faq/alert.htm

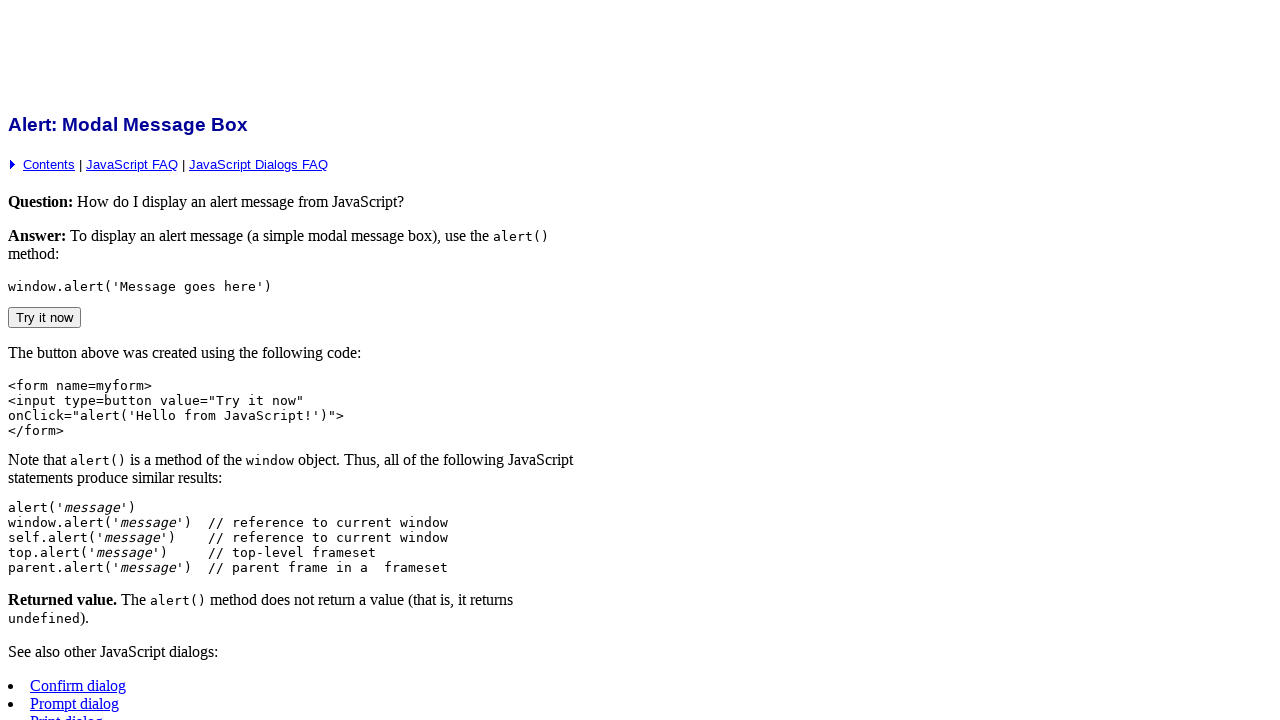

Set up dialog event handler to capture and verify alert message
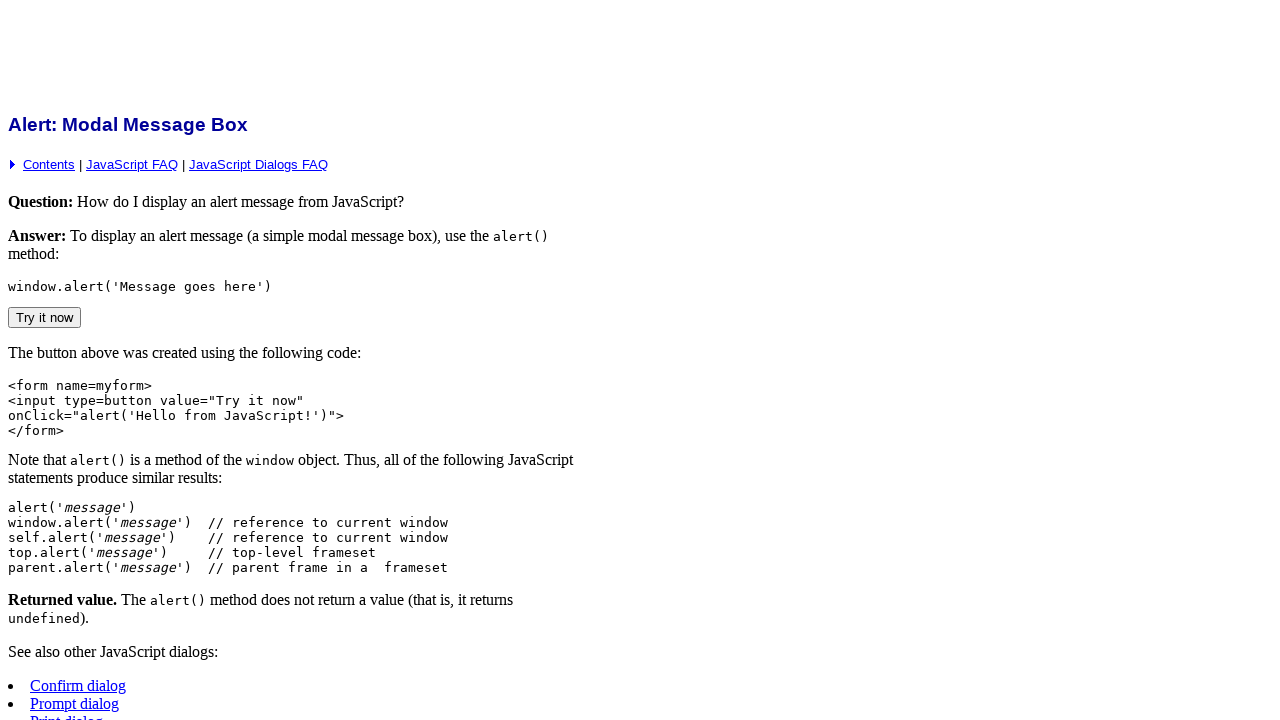

Clicked button to trigger JavaScript alert at (44, 317) on input[type='button']
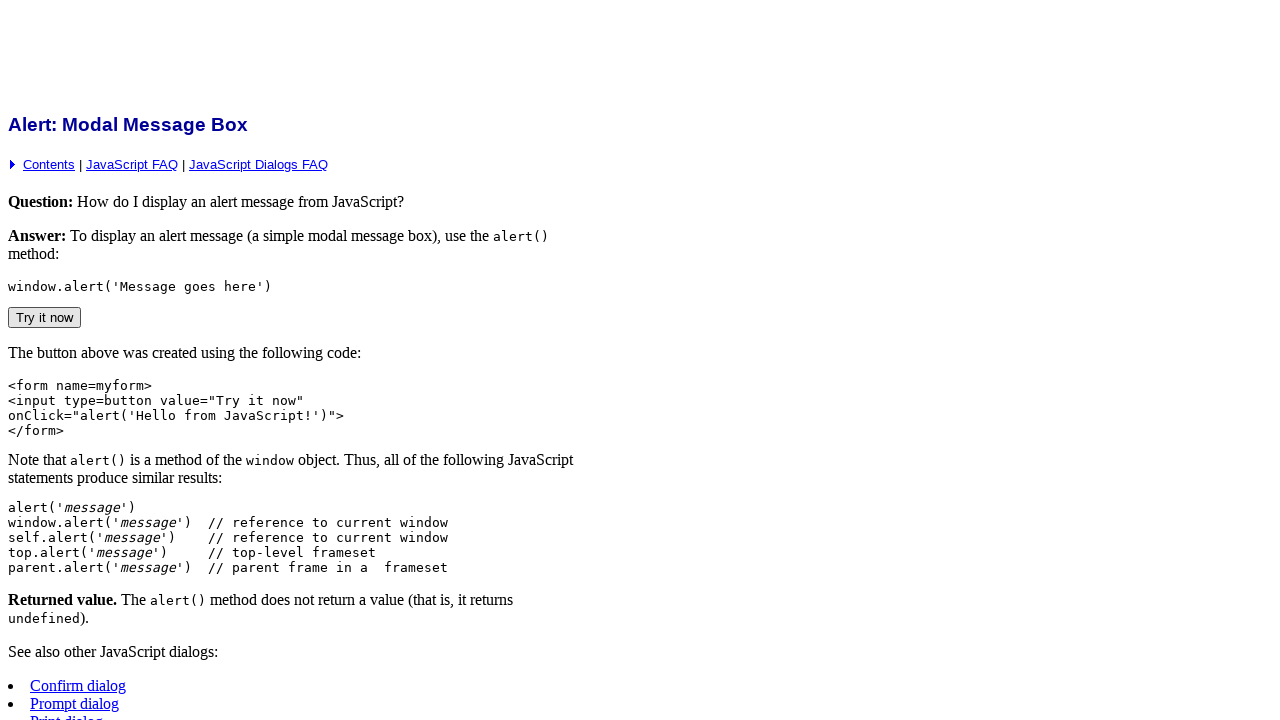

Waited for alert handling to complete
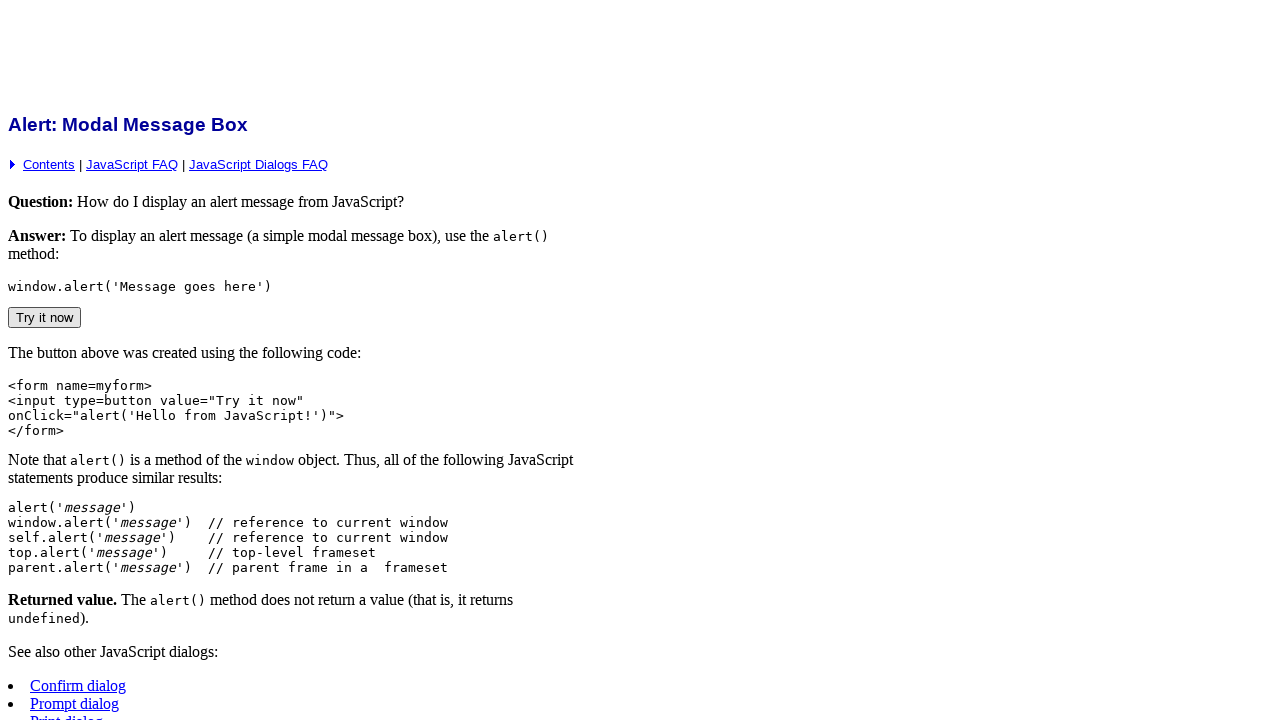

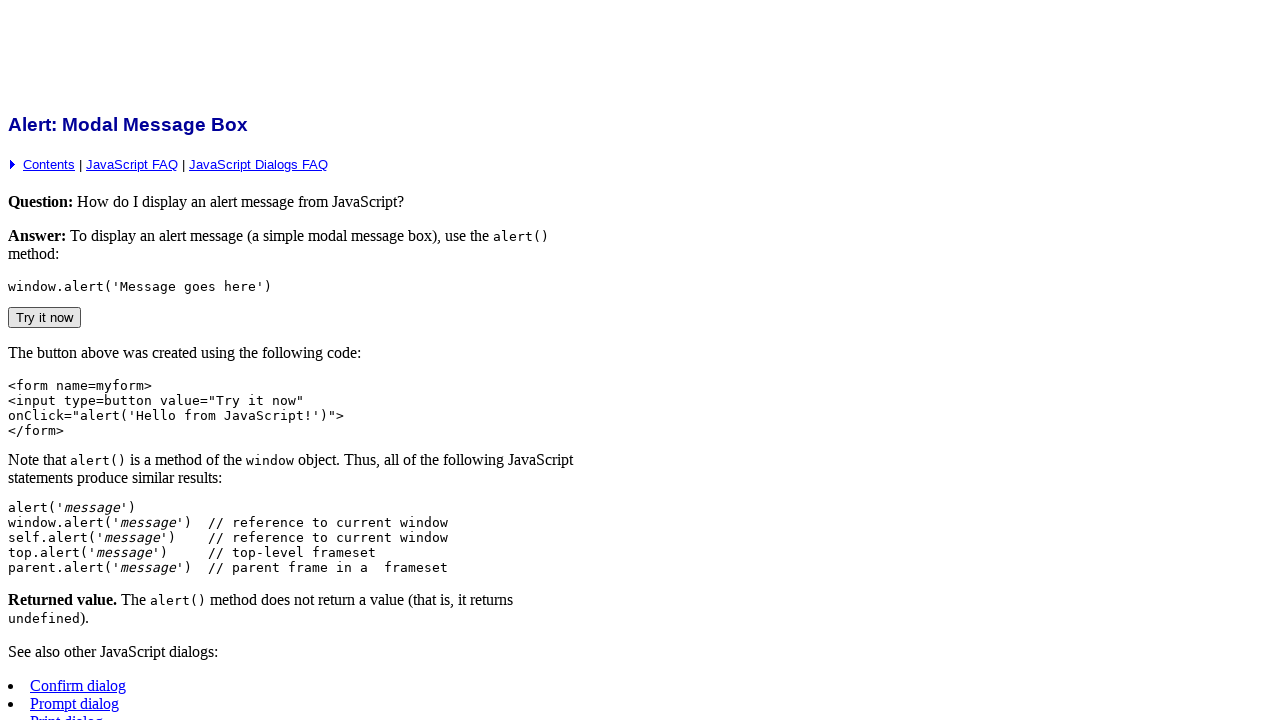